Tests the "Forgot login info" customer lookup functionality by filling out a form with personal details and verifying the error message when customer is not found

Starting URL: https://parabank.parasoft.com/parabank/index.htm

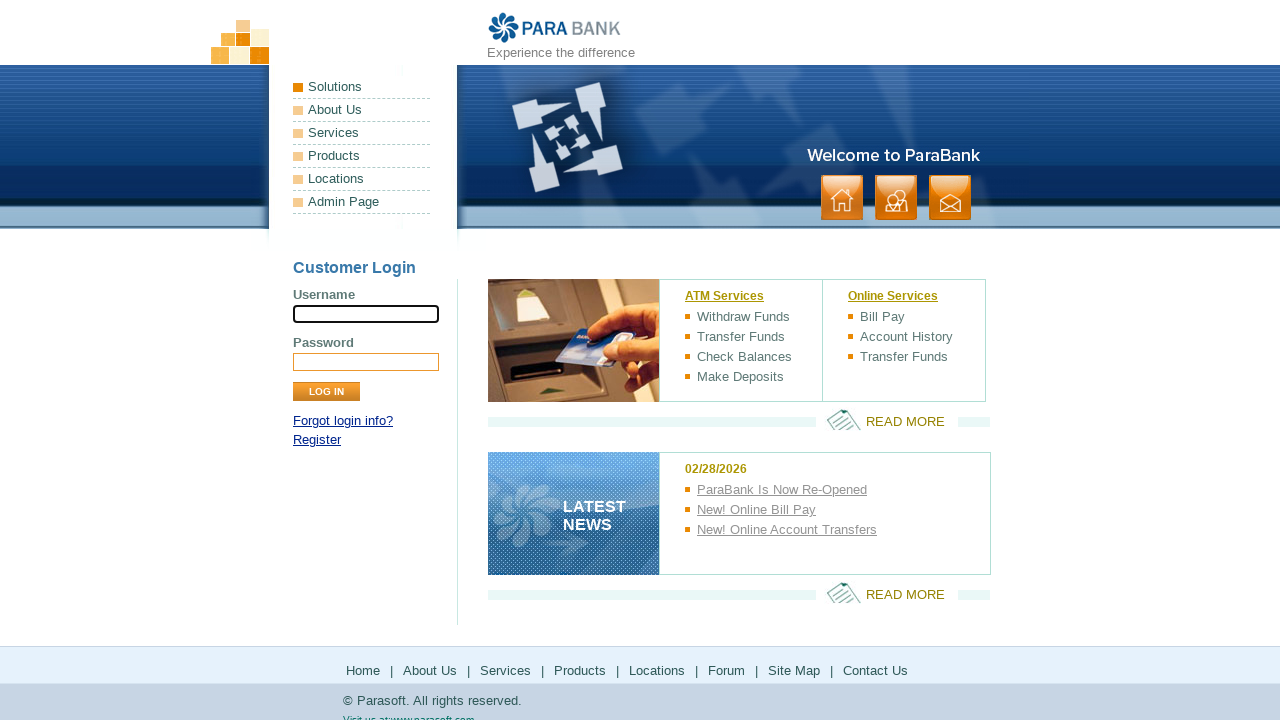

Clicked 'Forgot login info?' link at (343, 421) on a:has-text('Forgot login info?')
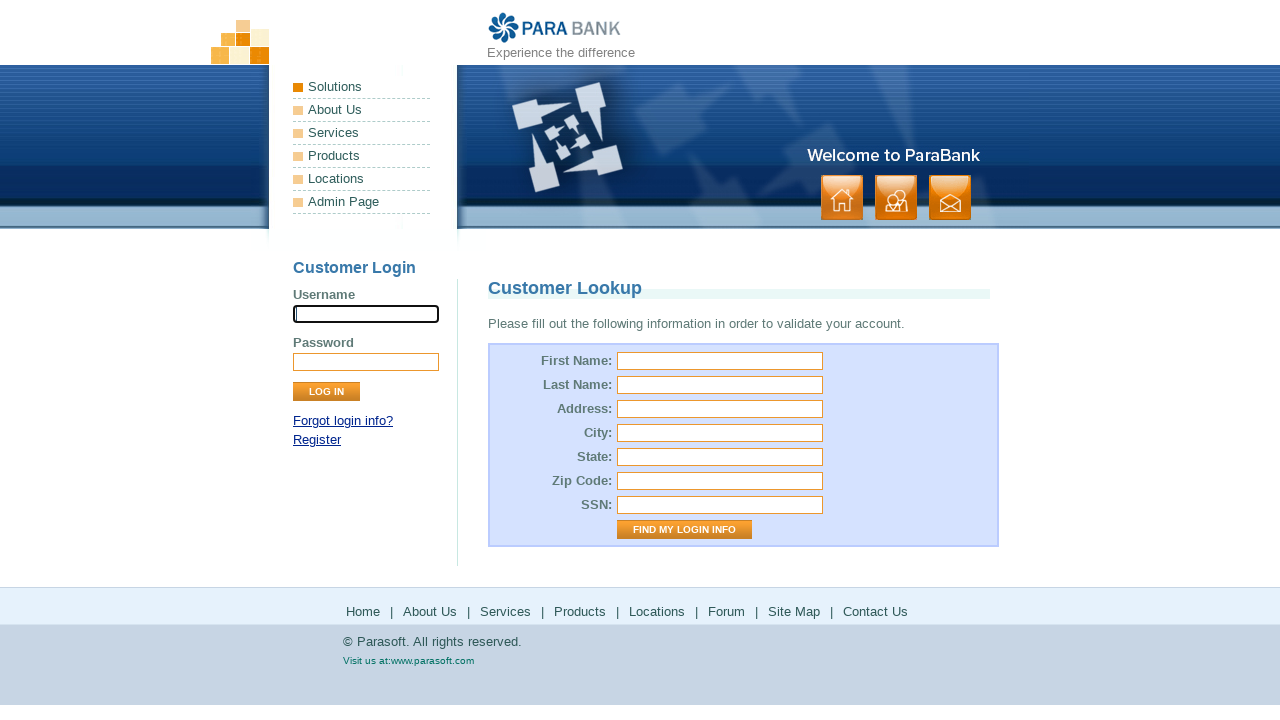

Customer Lookup page loaded
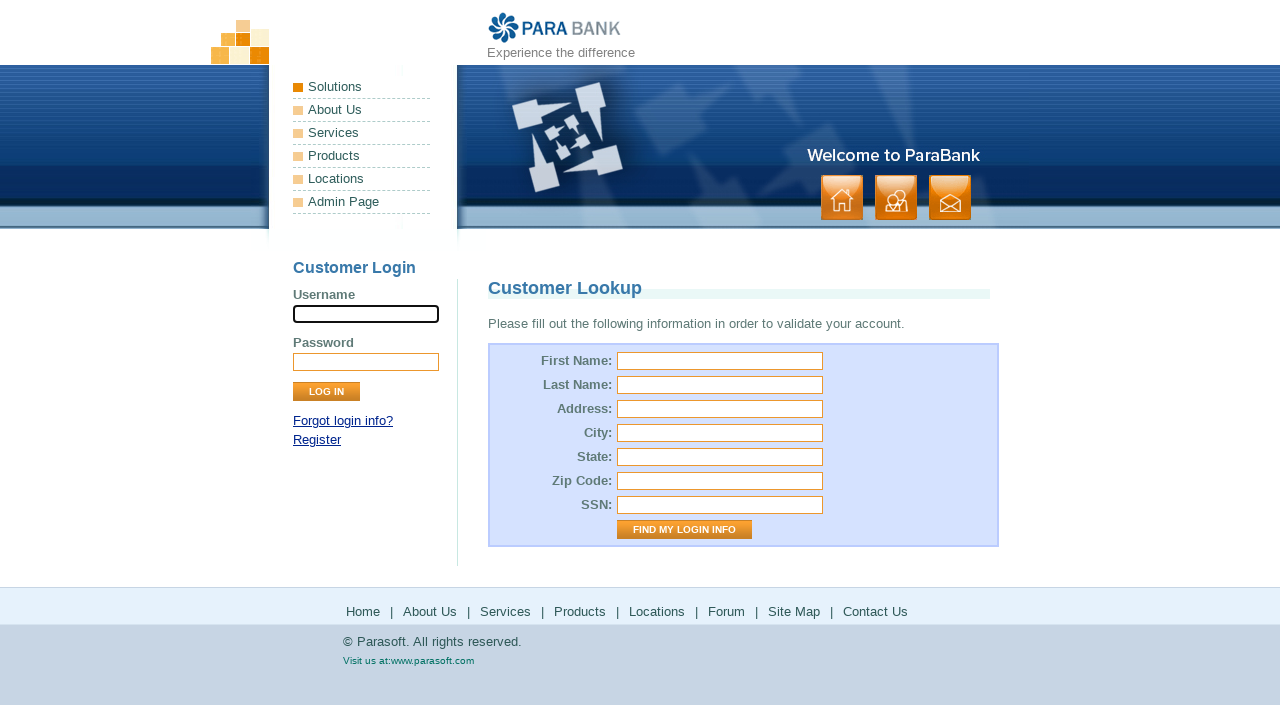

Filled first name field with 'user' on #firstName
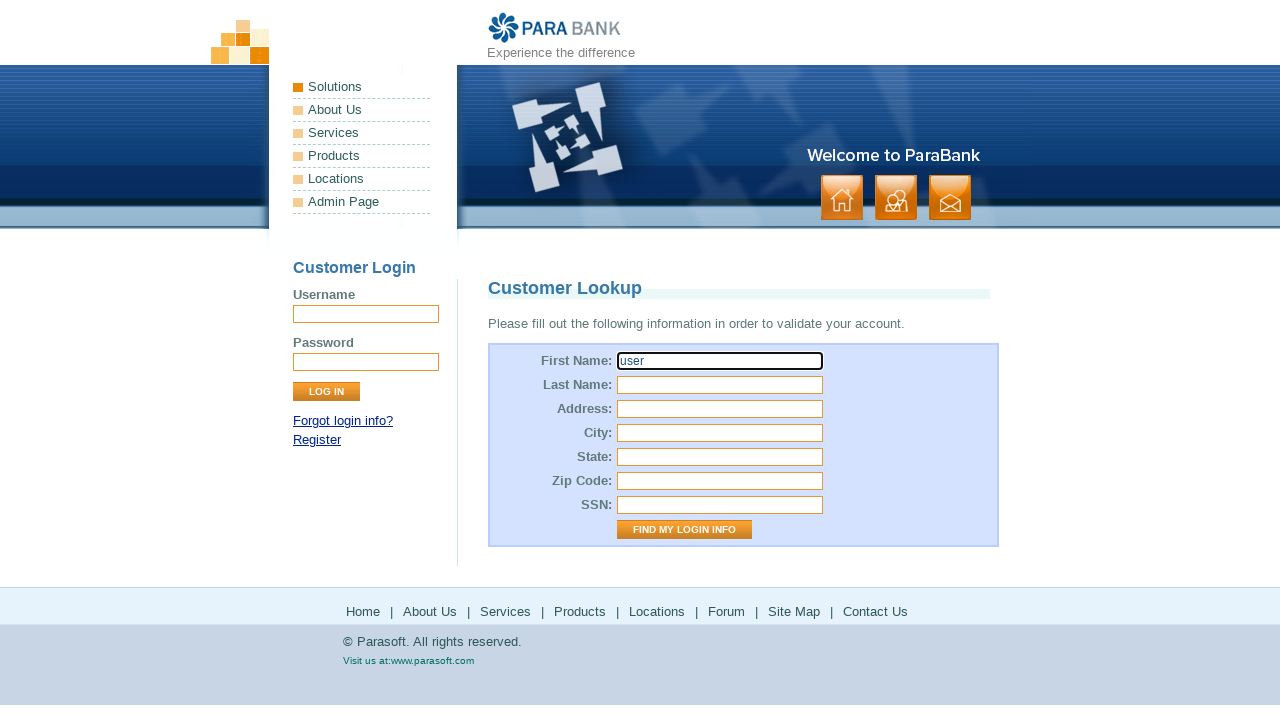

Filled last name field with 'User_user' on #lastName
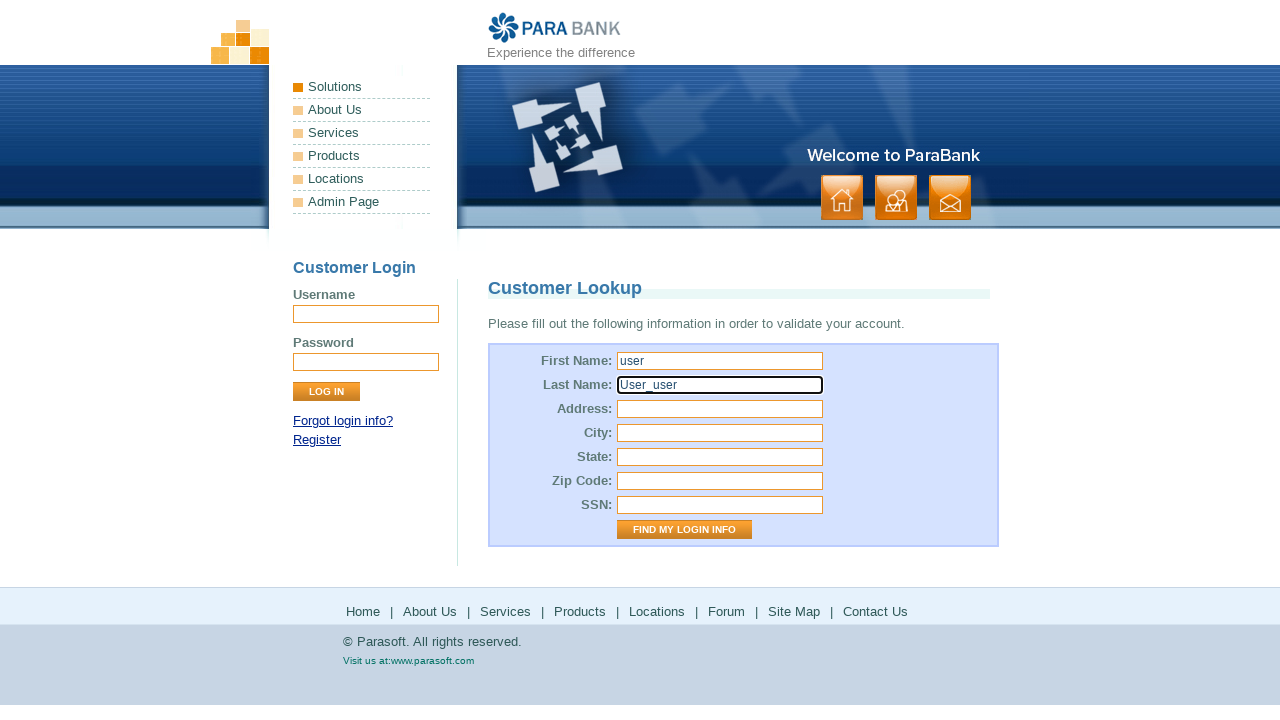

Filled street address field with 'USA' on #address\.street
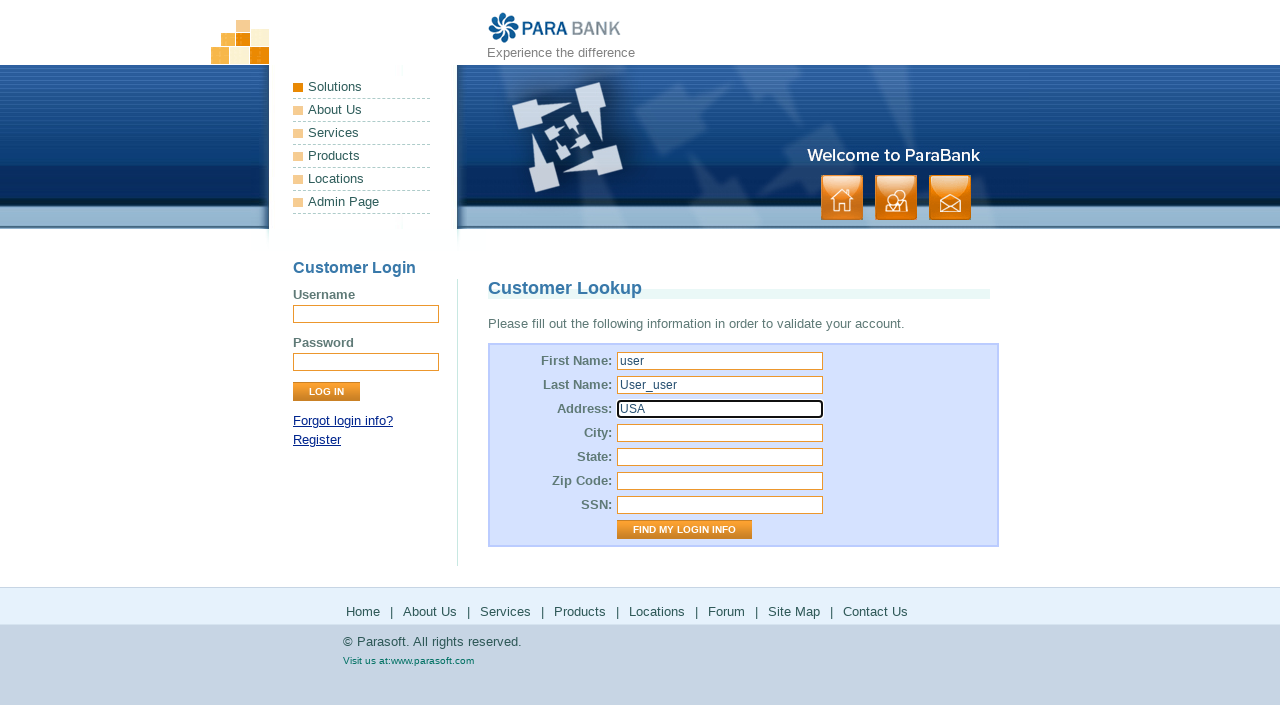

Filled city field with 'LOS ANGELES' on #address\.city
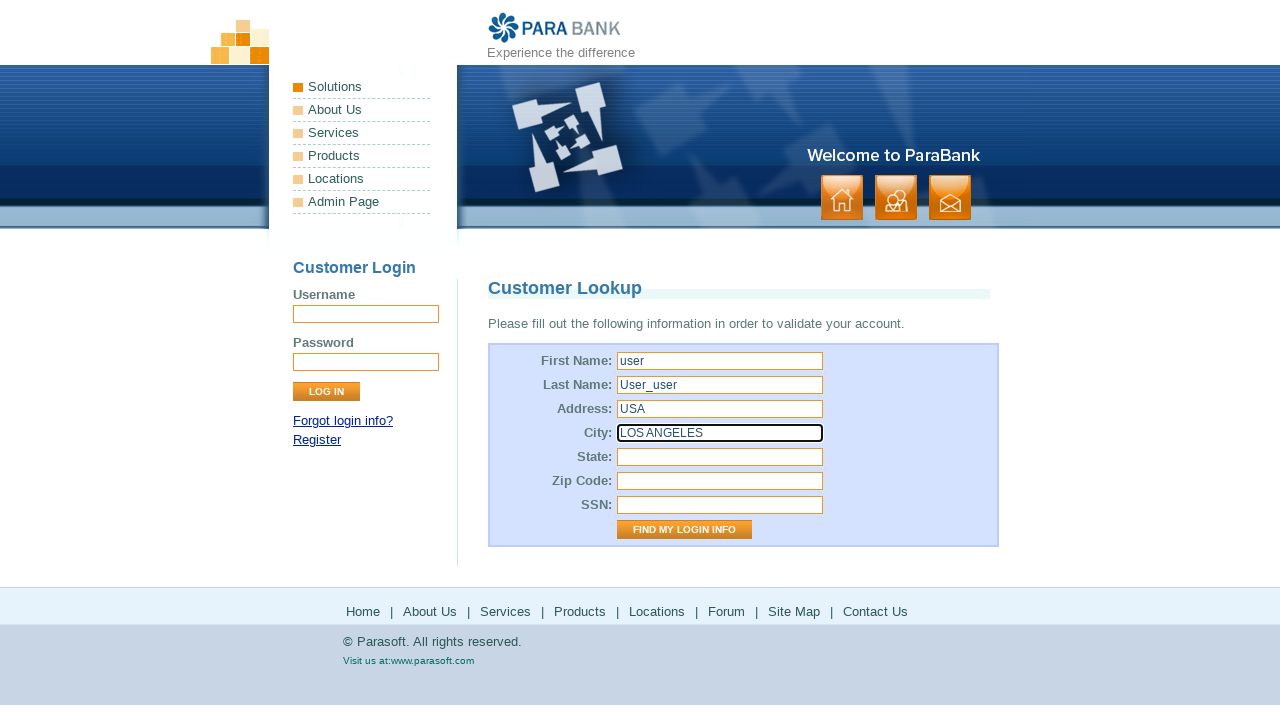

Filled state field with 'California' on #address\.state
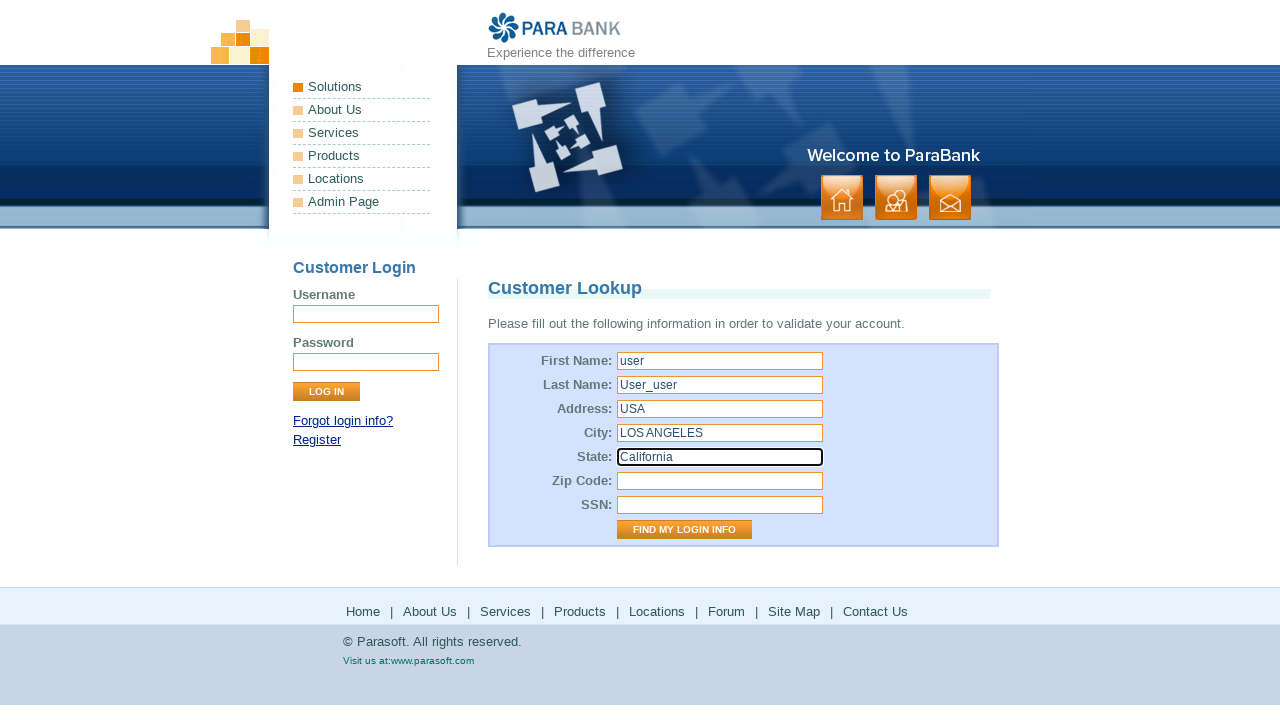

Filled zip code field with '123456' on #address\.zipCode
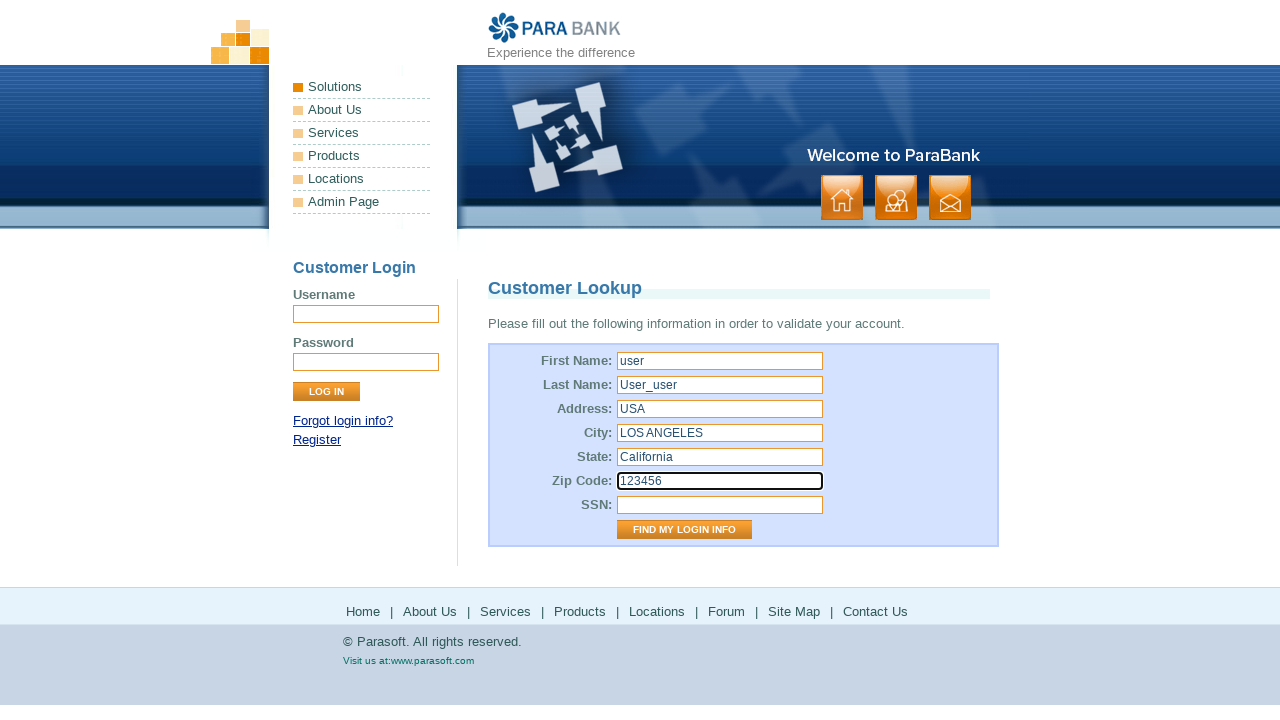

Filled SSN field with '123fff' on #ssn
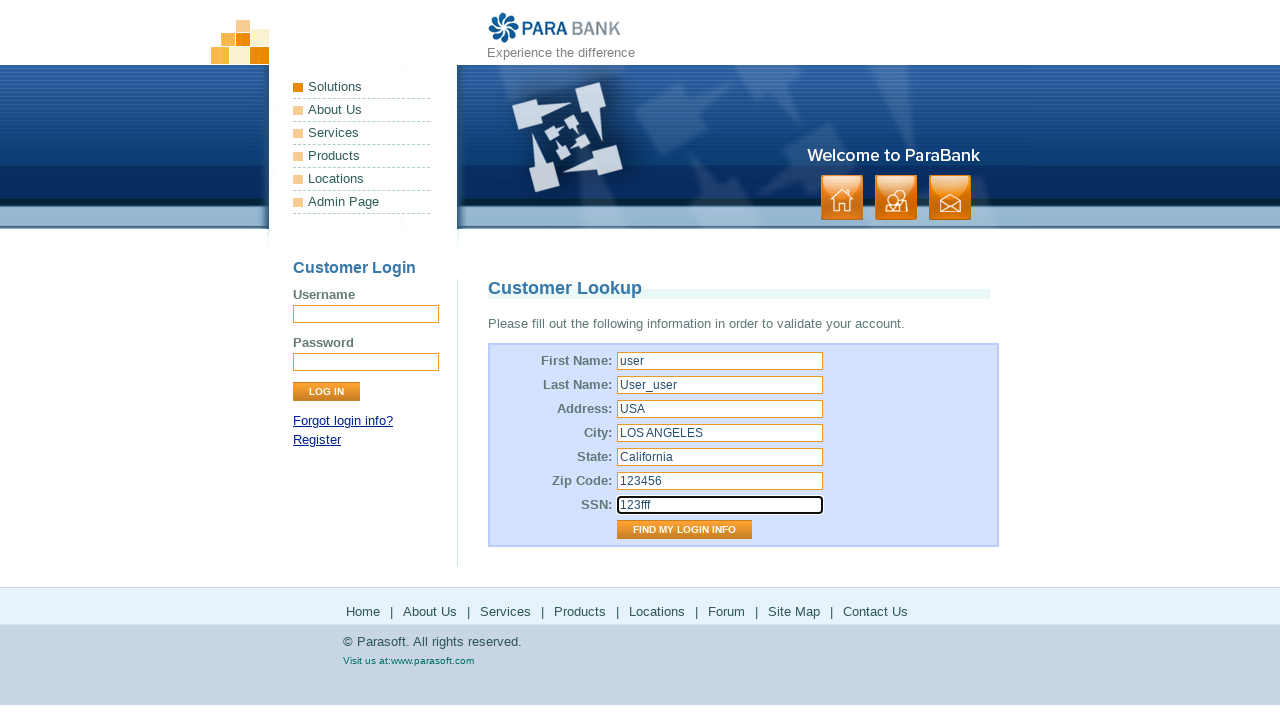

Clicked 'Find My Login Info' button at (684, 530) on input[value='Find My Login Info']
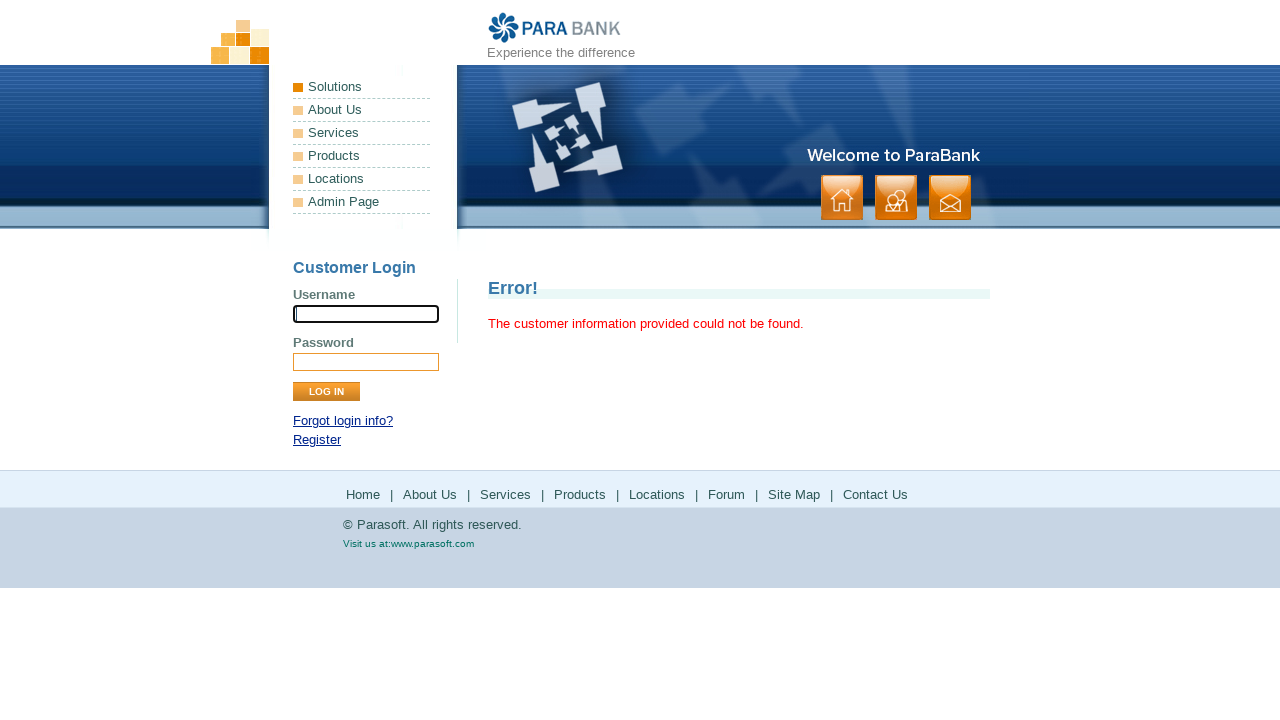

Error message appeared indicating customer not found
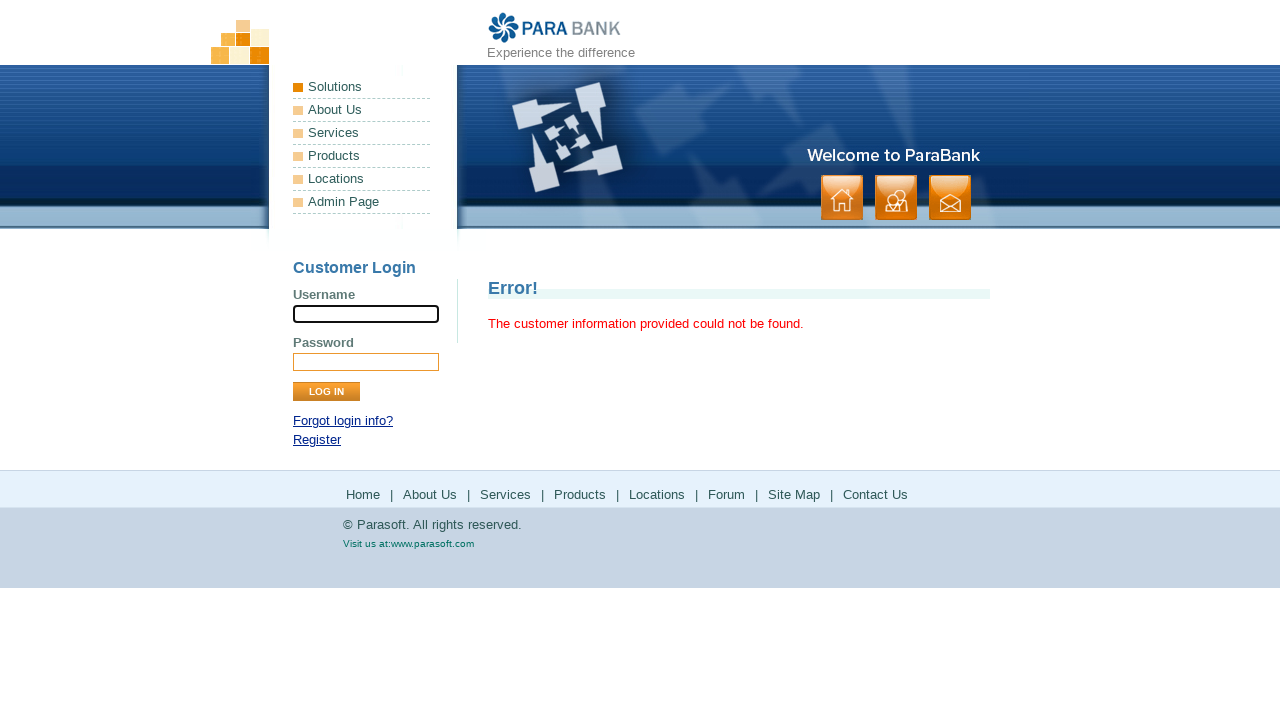

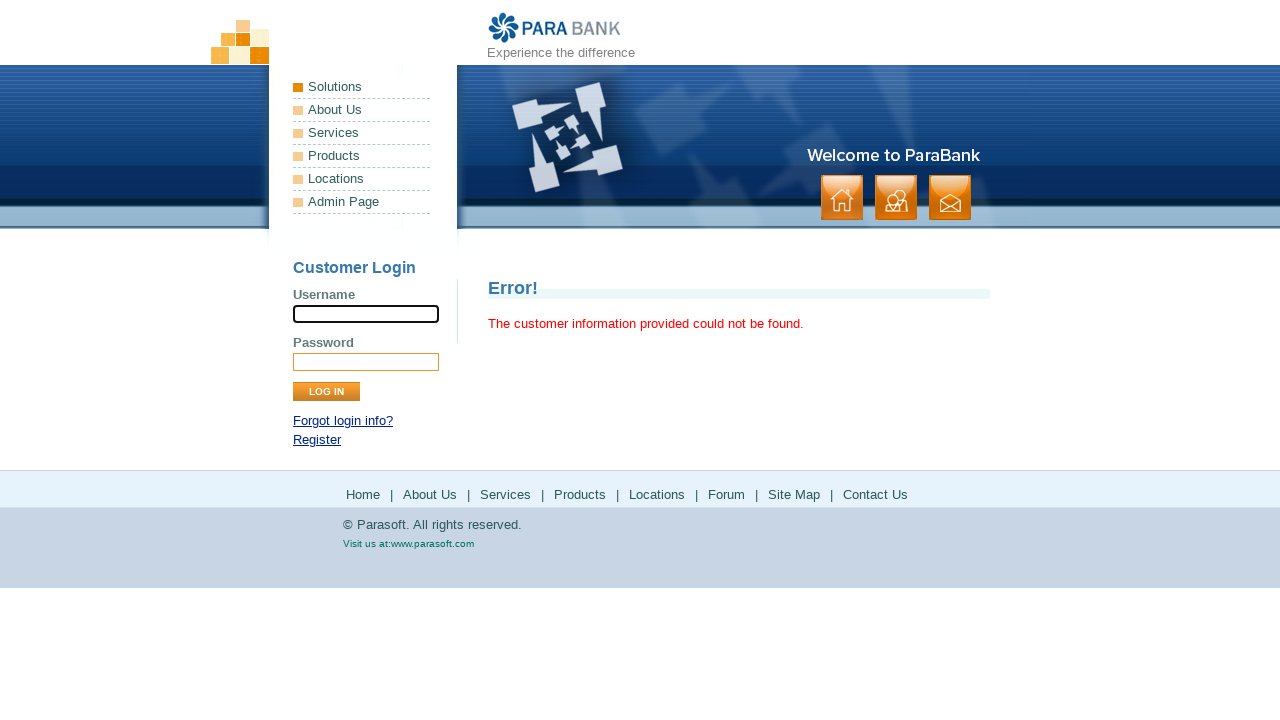